Tests iframe handling by switching to the first frame on the page and entering text into a text input field.

Starting URL: https://demo.automationtesting.in/Frames.html

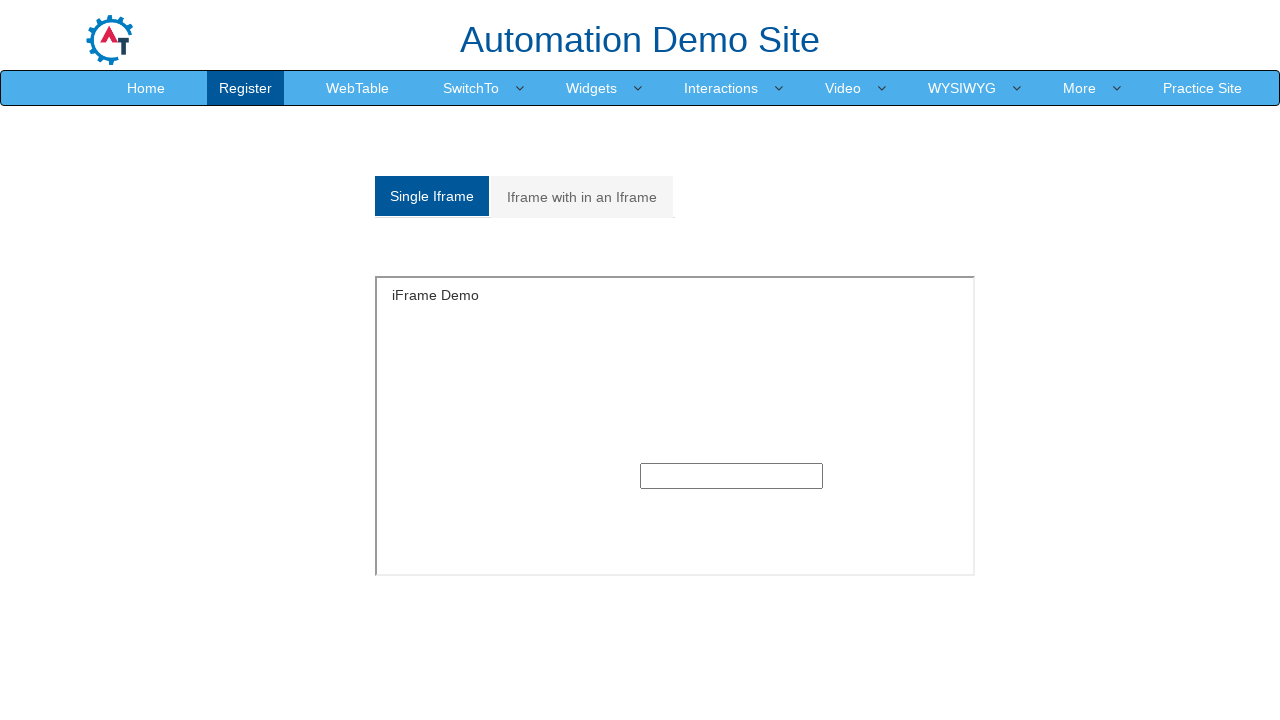

Located the first iframe on the page
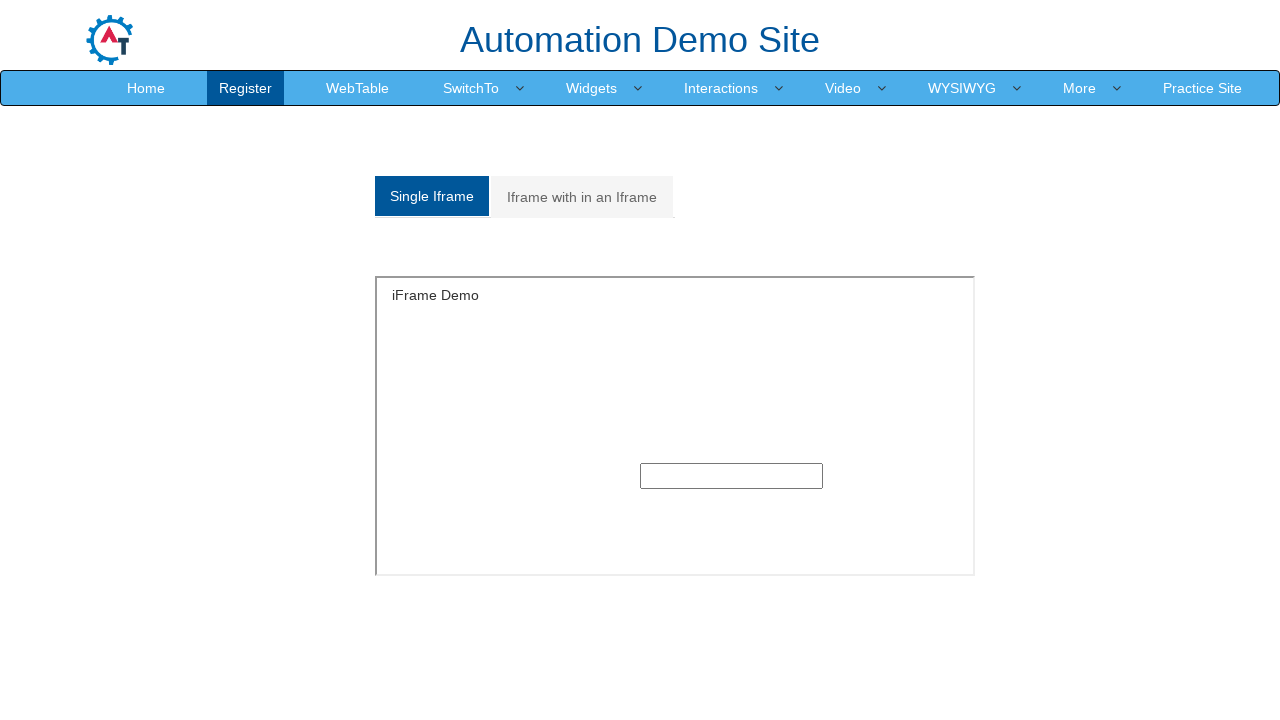

Entered 'sagar' into the text input field within the iframe on iframe >> nth=0 >> internal:control=enter-frame >> input[type='text']
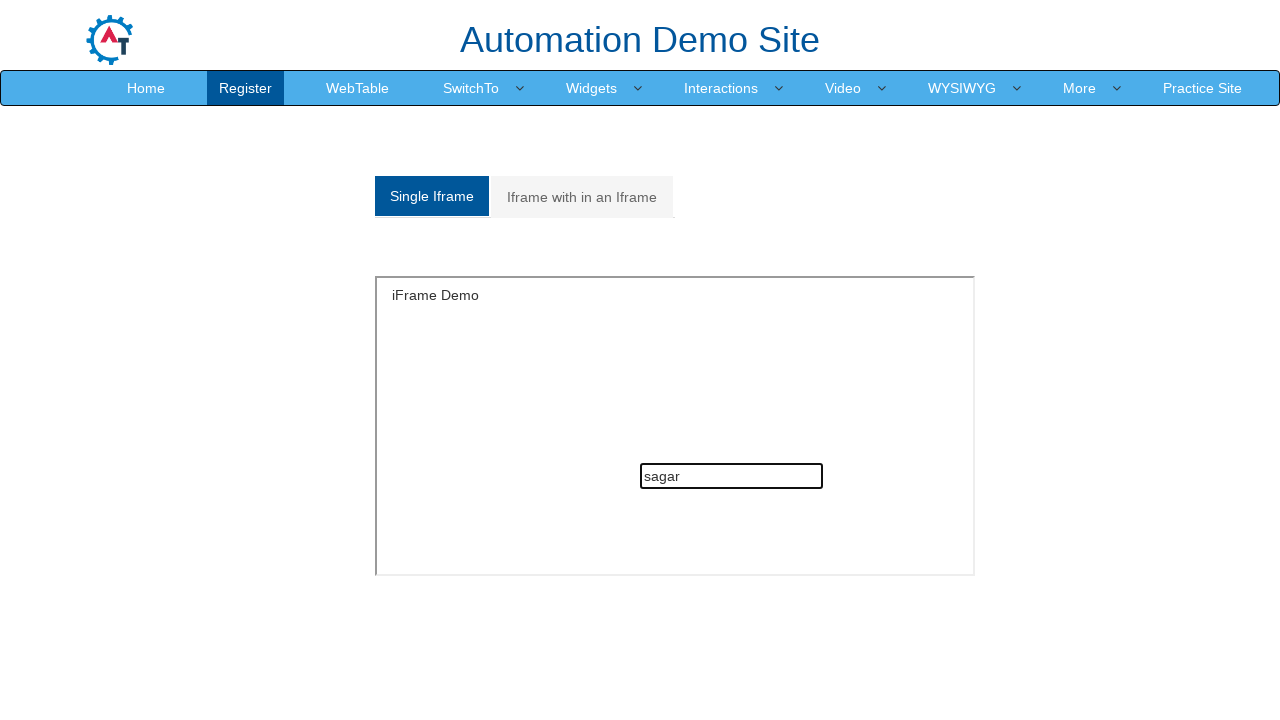

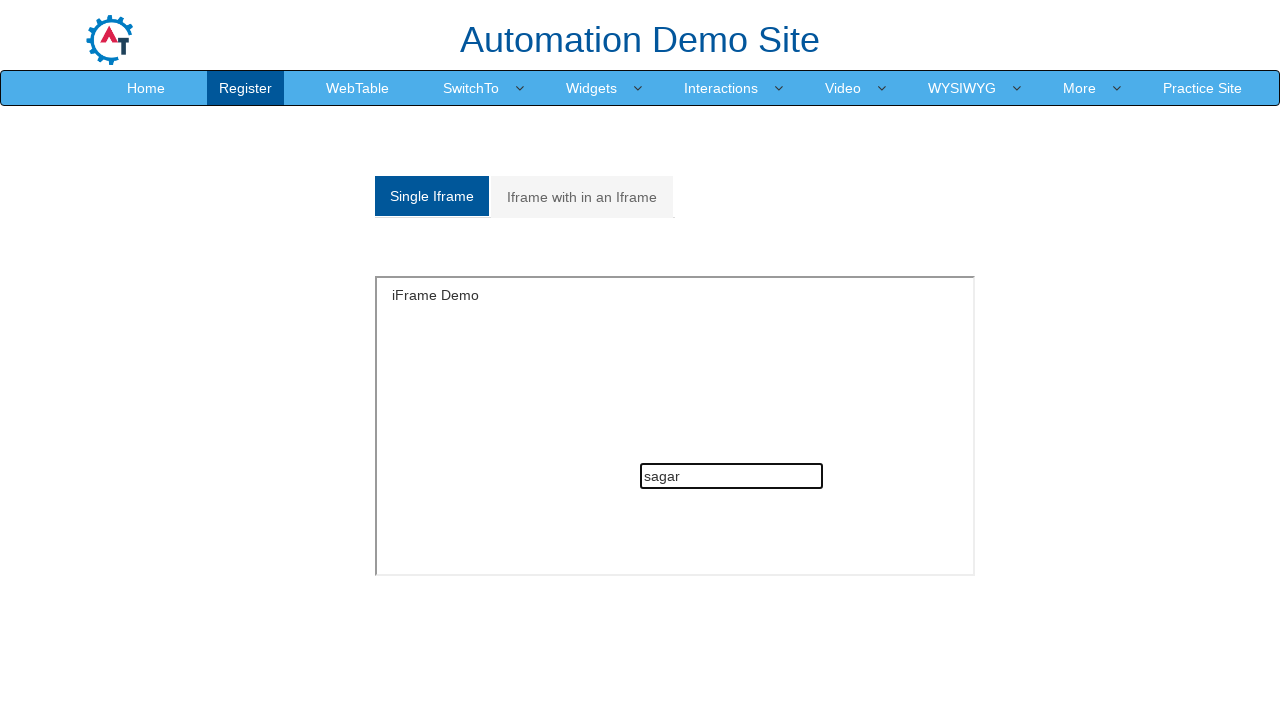